Tests navigation by clicking a link with mathematically calculated text, then fills out a multi-field form with personal information (first name, last name, city, country) and submits it.

Starting URL: http://suninjuly.github.io/find_link_text

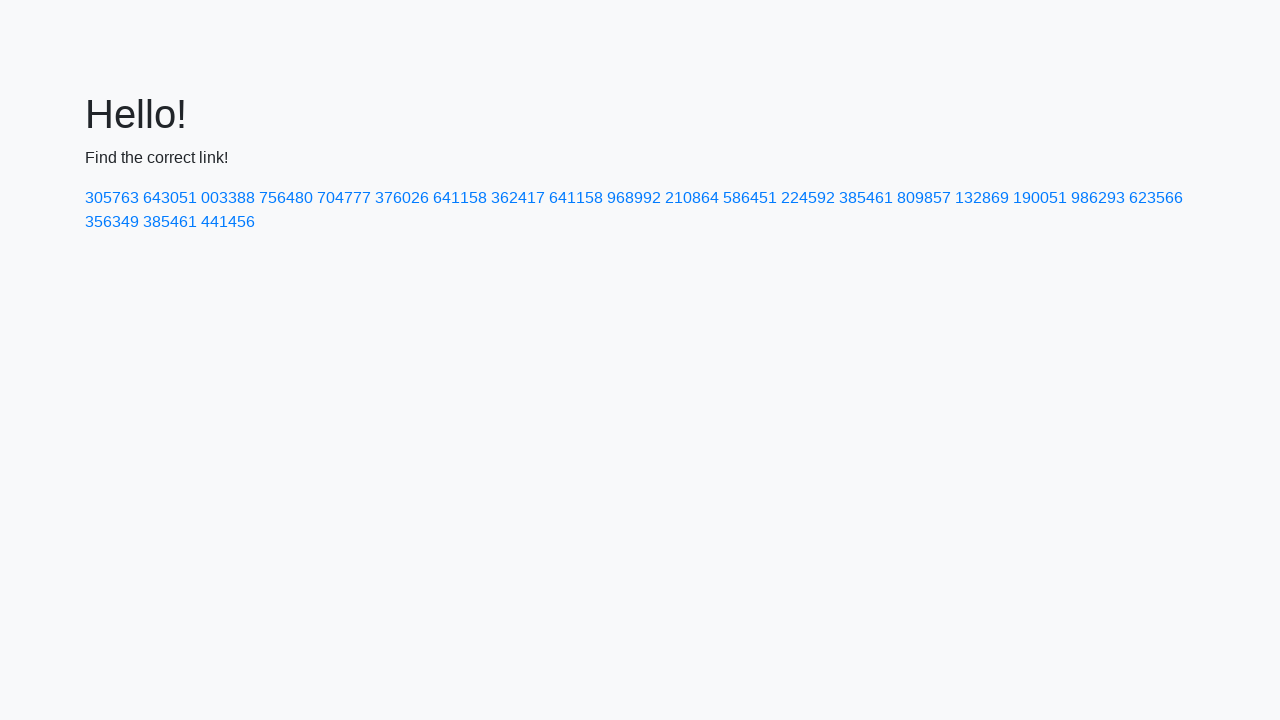

Clicked link with mathematically calculated text: 224592 at (808, 198) on text=224592
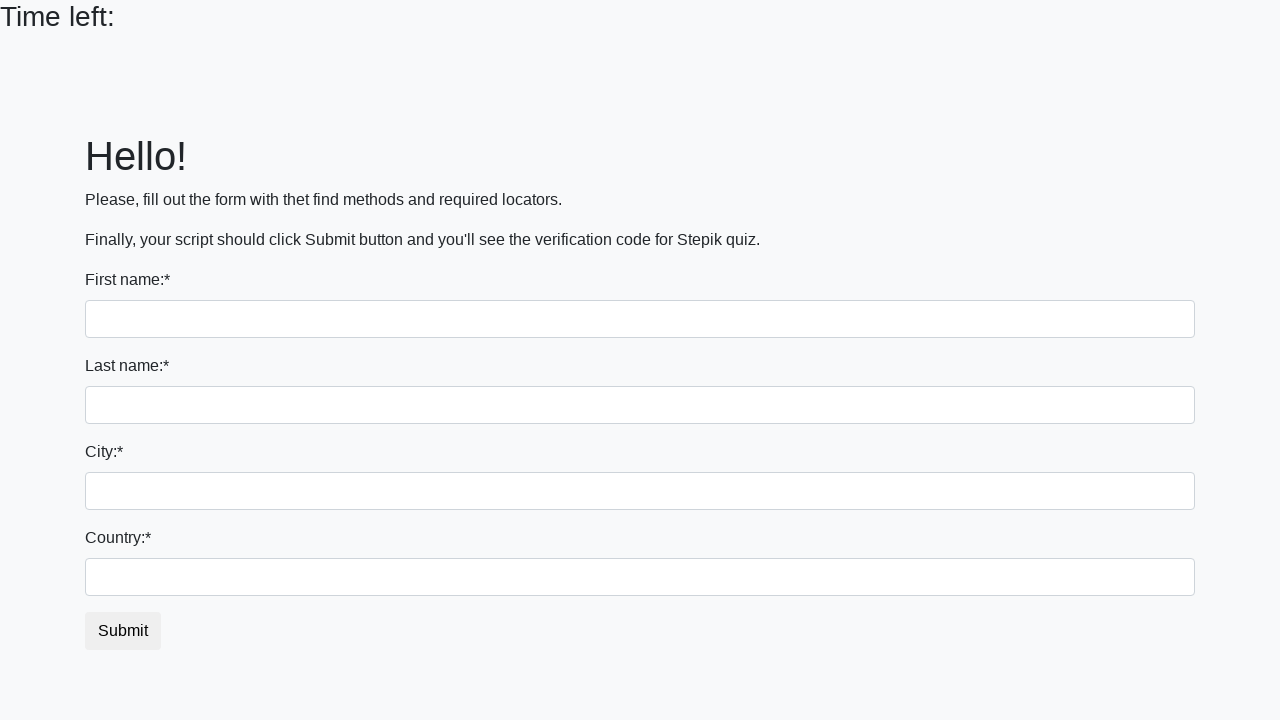

Filled first name field with 'Ivan' on input
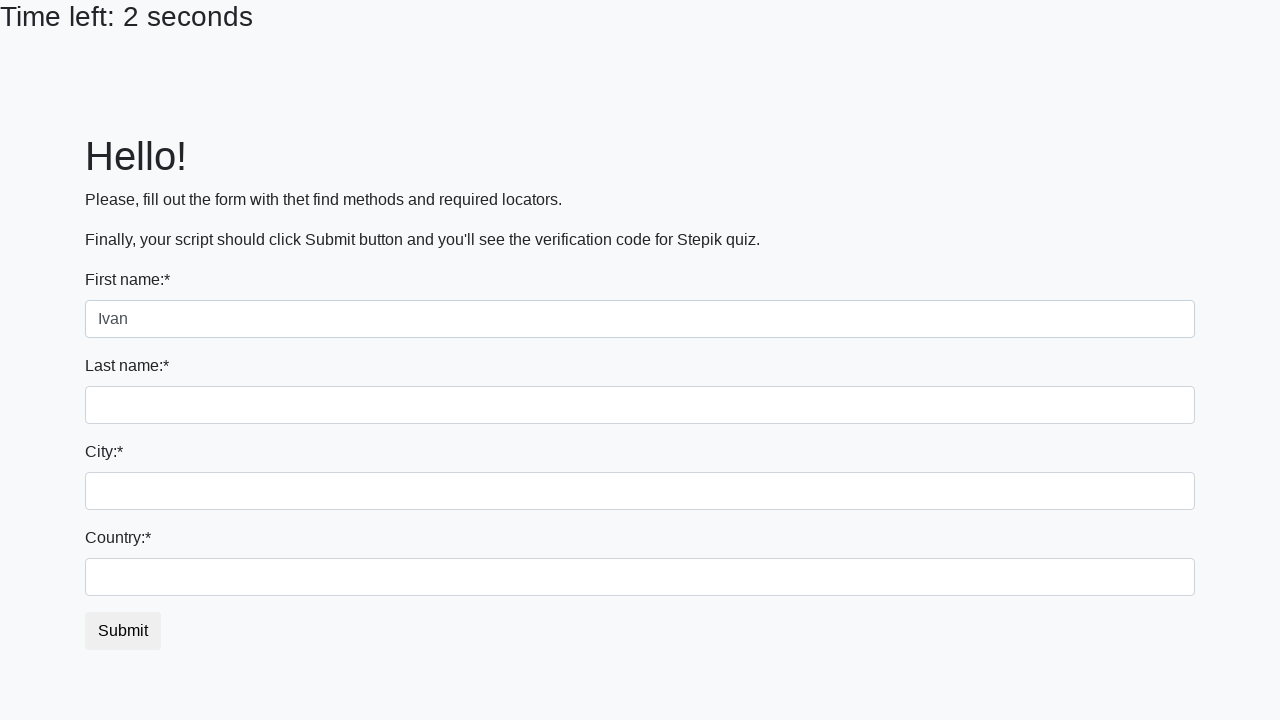

Filled last name field with 'Petrov' on input[name='last_name']
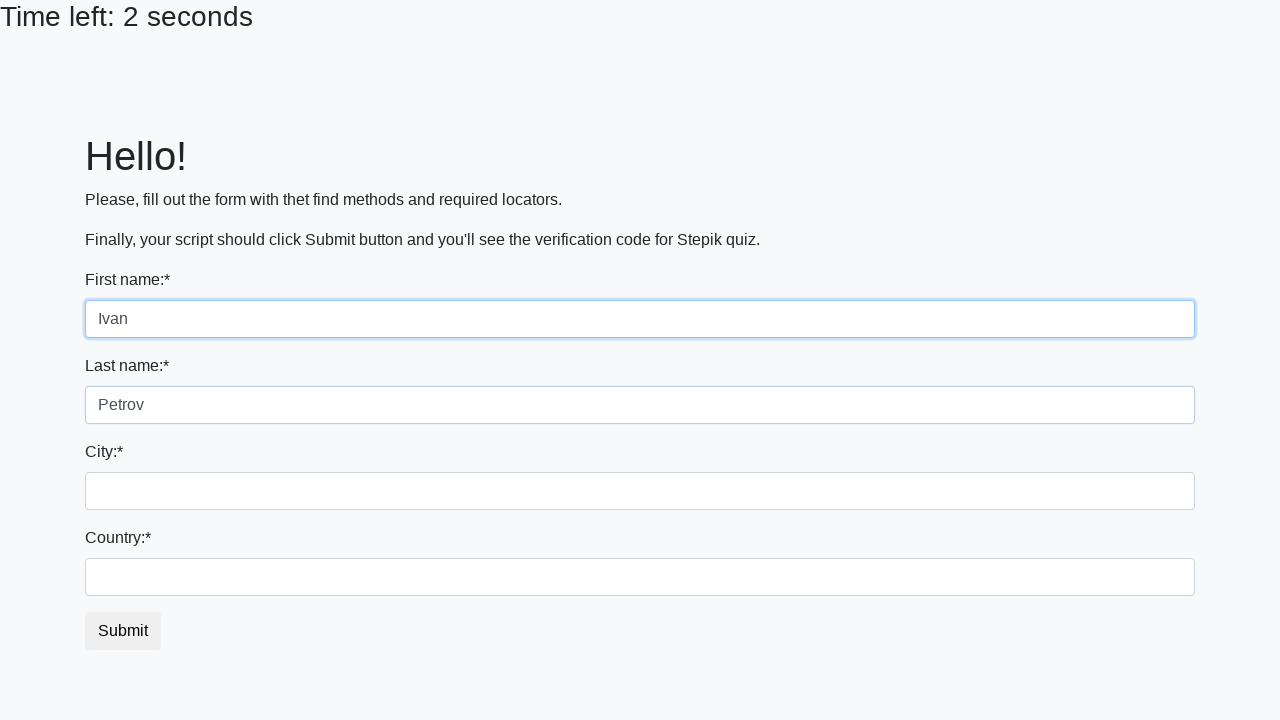

Filled city field with 'Smolensk' on .city
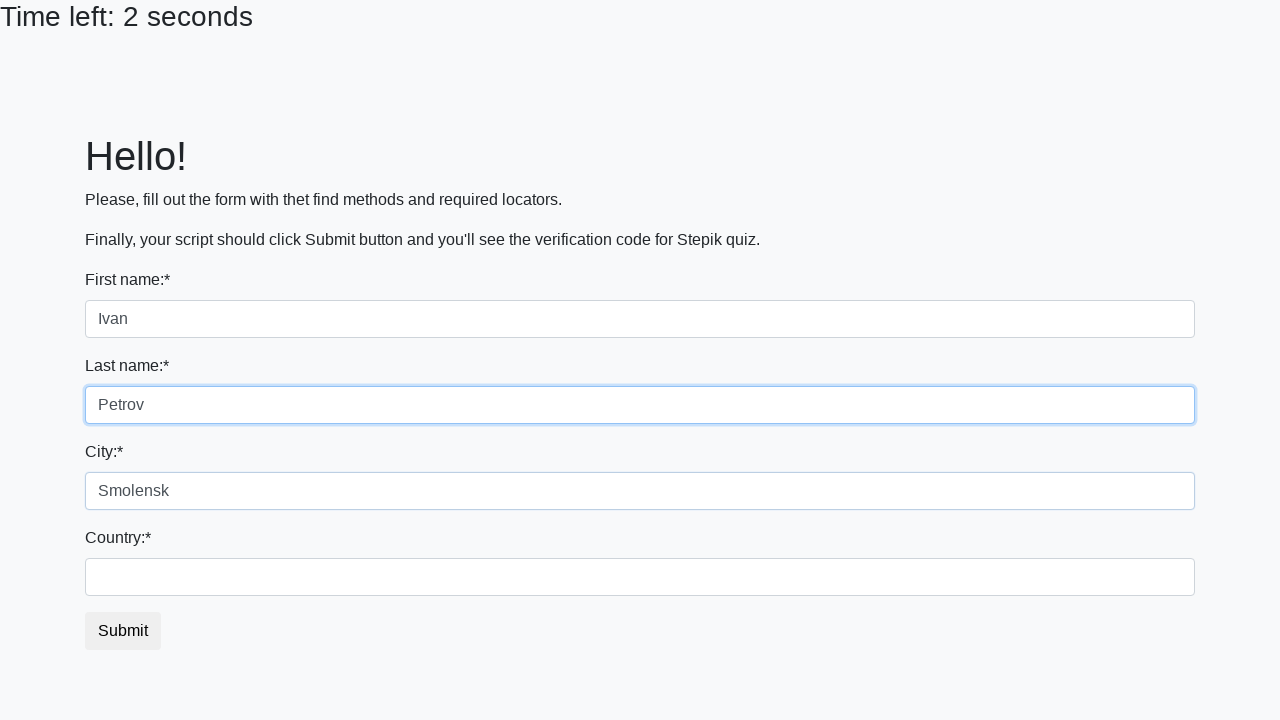

Filled country field with 'Russia' on #country
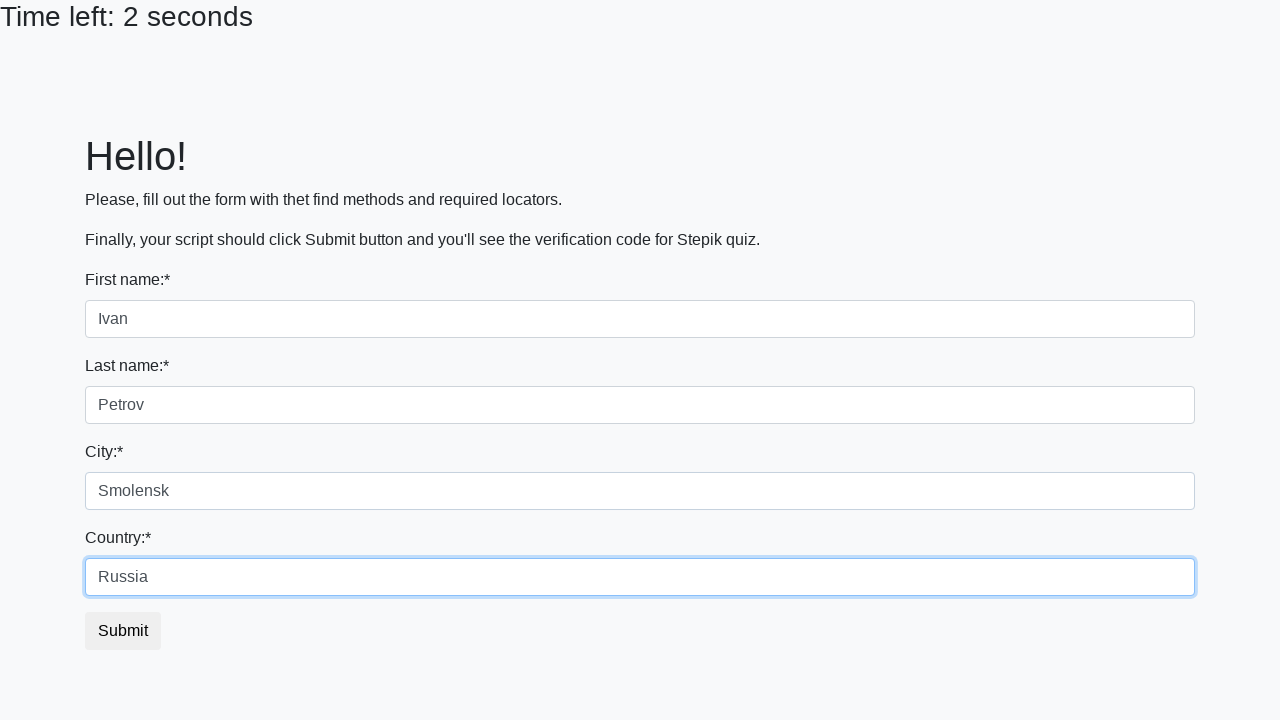

Clicked submit button to submit form at (123, 631) on button.btn
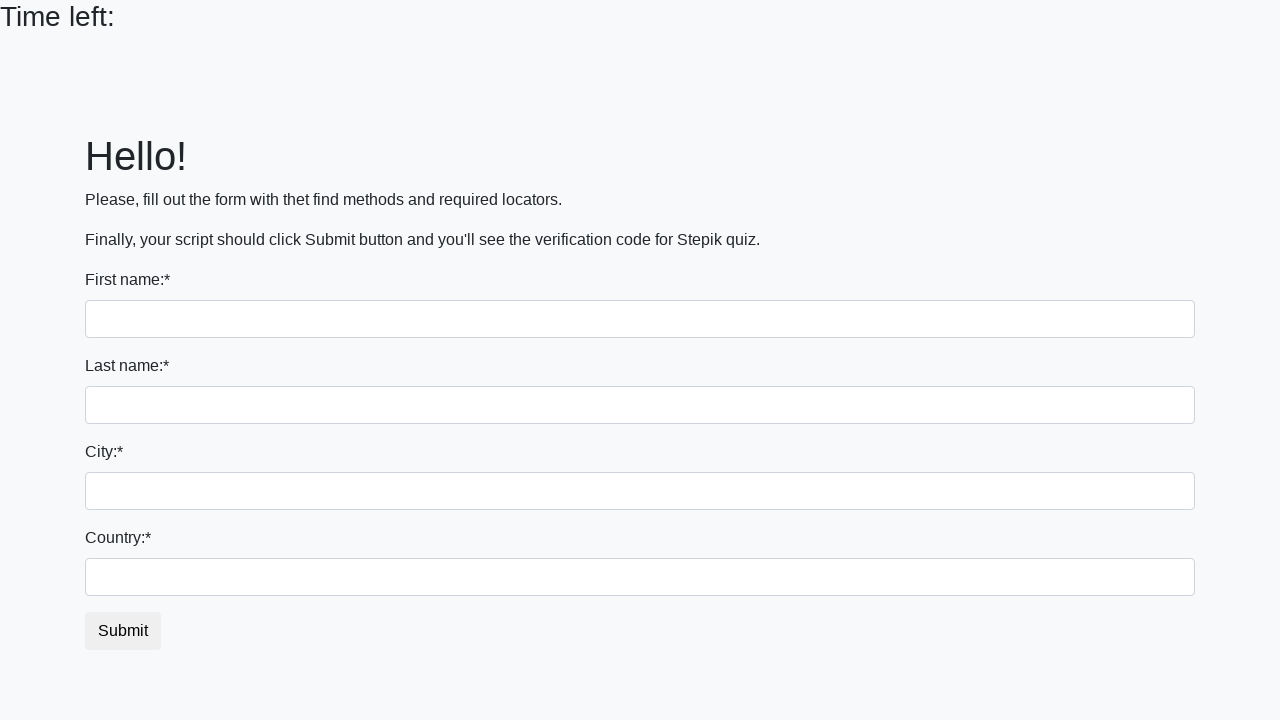

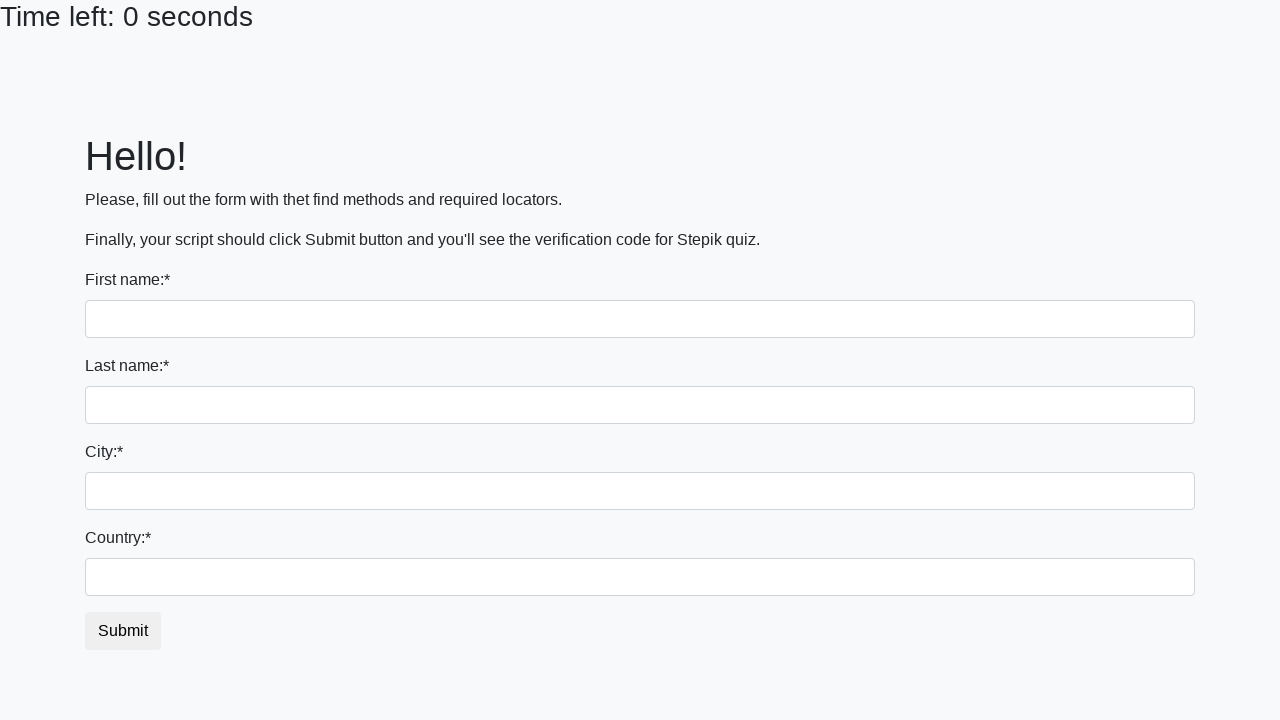